Tests entering a number above 100 to check for error handling (noted as having a bug where 666 shows no error)

Starting URL: https://kristinek.github.io/site/tasks/enter_a_number

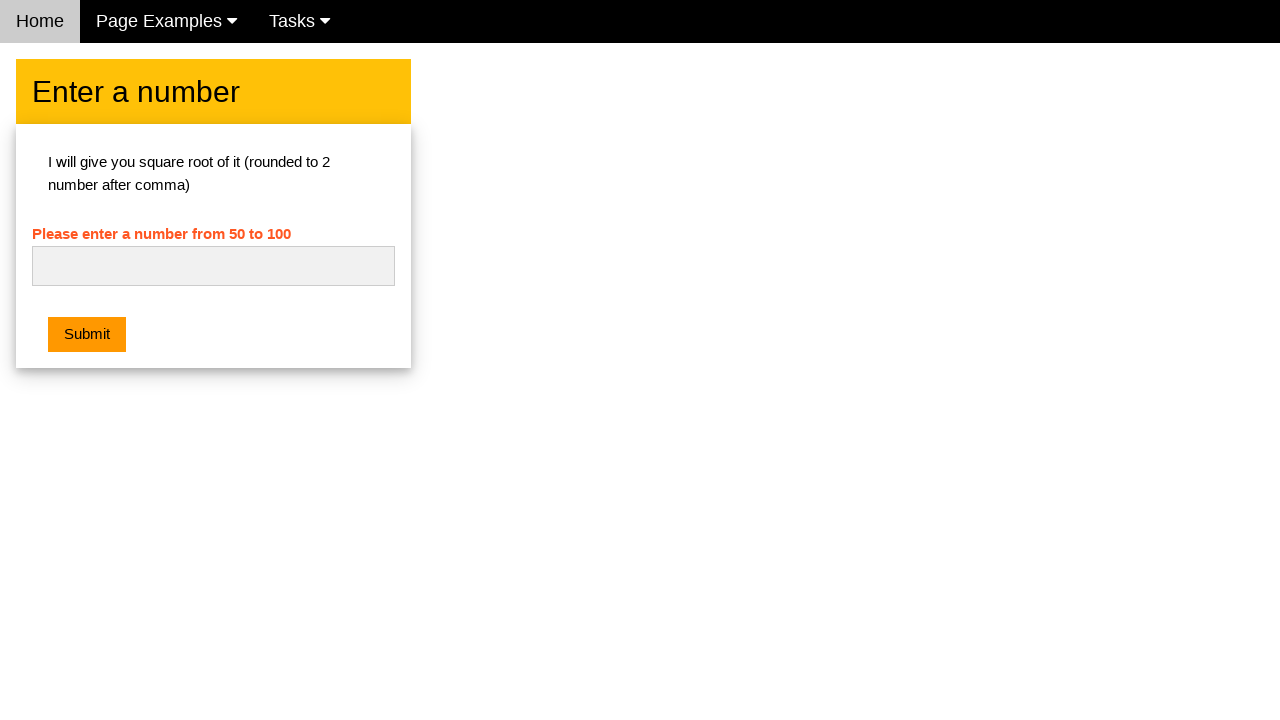

Filled number input field with '666' (above maximum of 100) on #numb
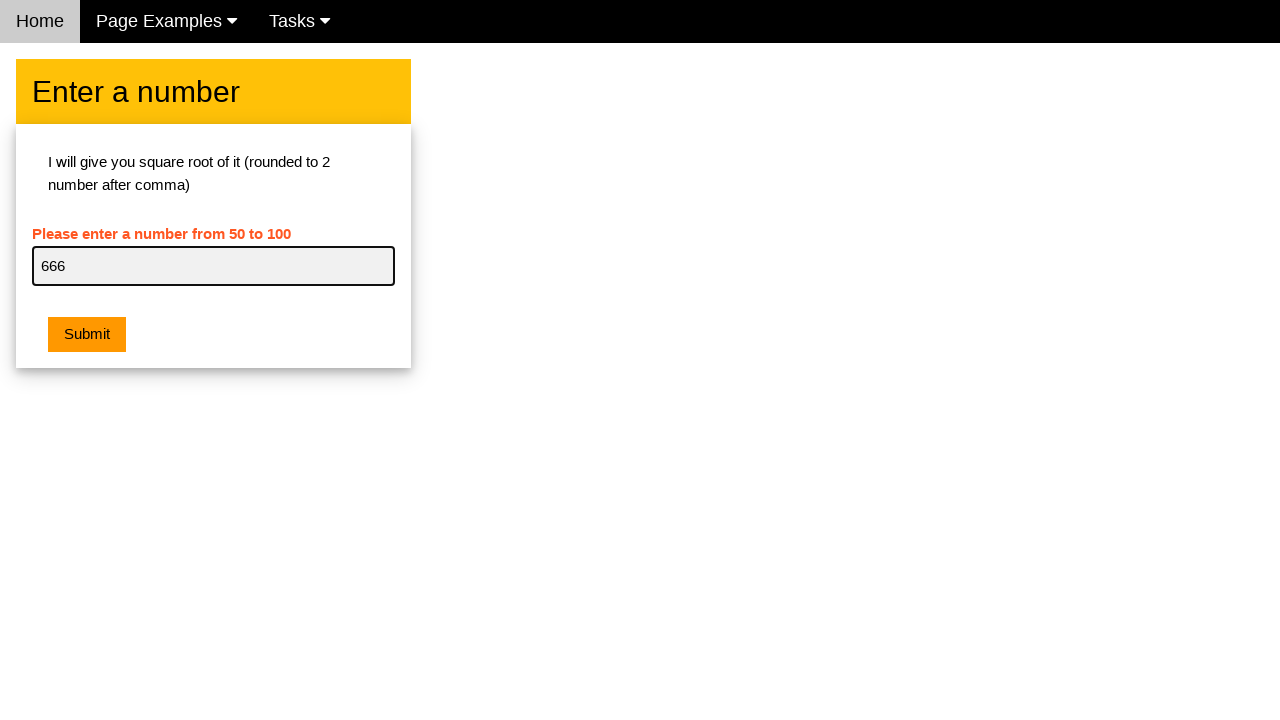

Clicked submit button to test error handling at (87, 335) on button
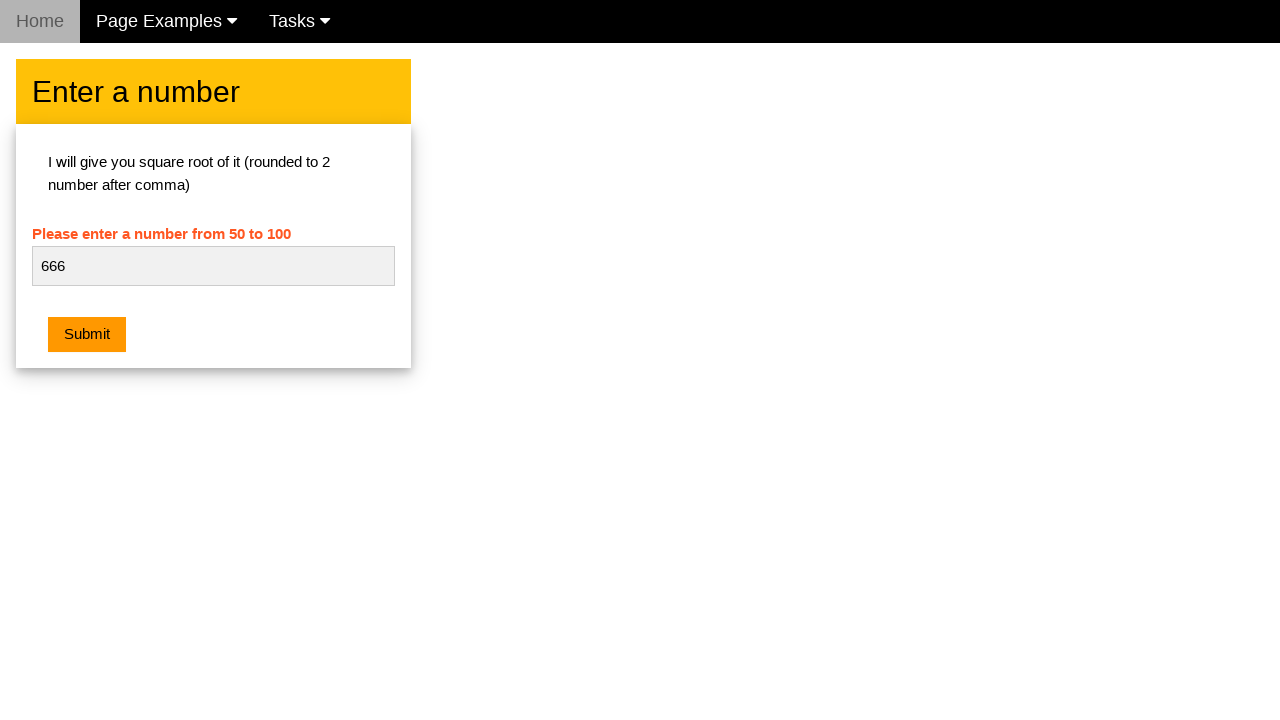

Waited 500ms for error message to appear
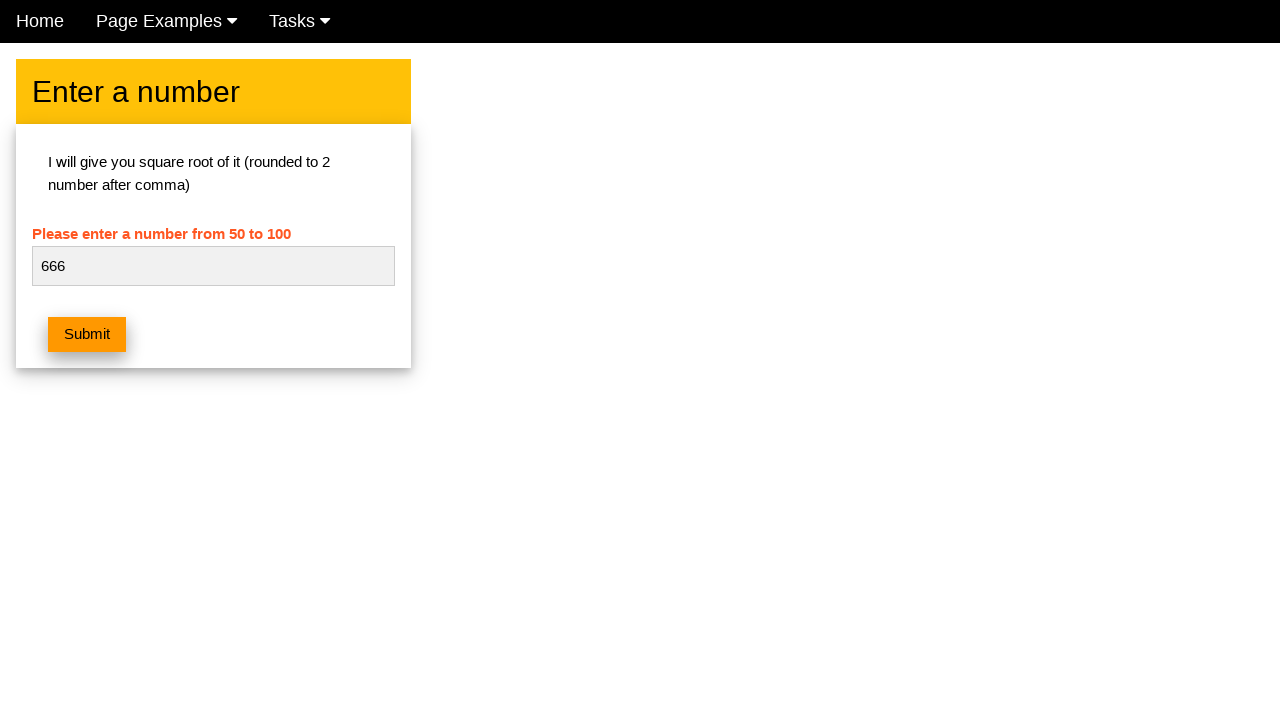

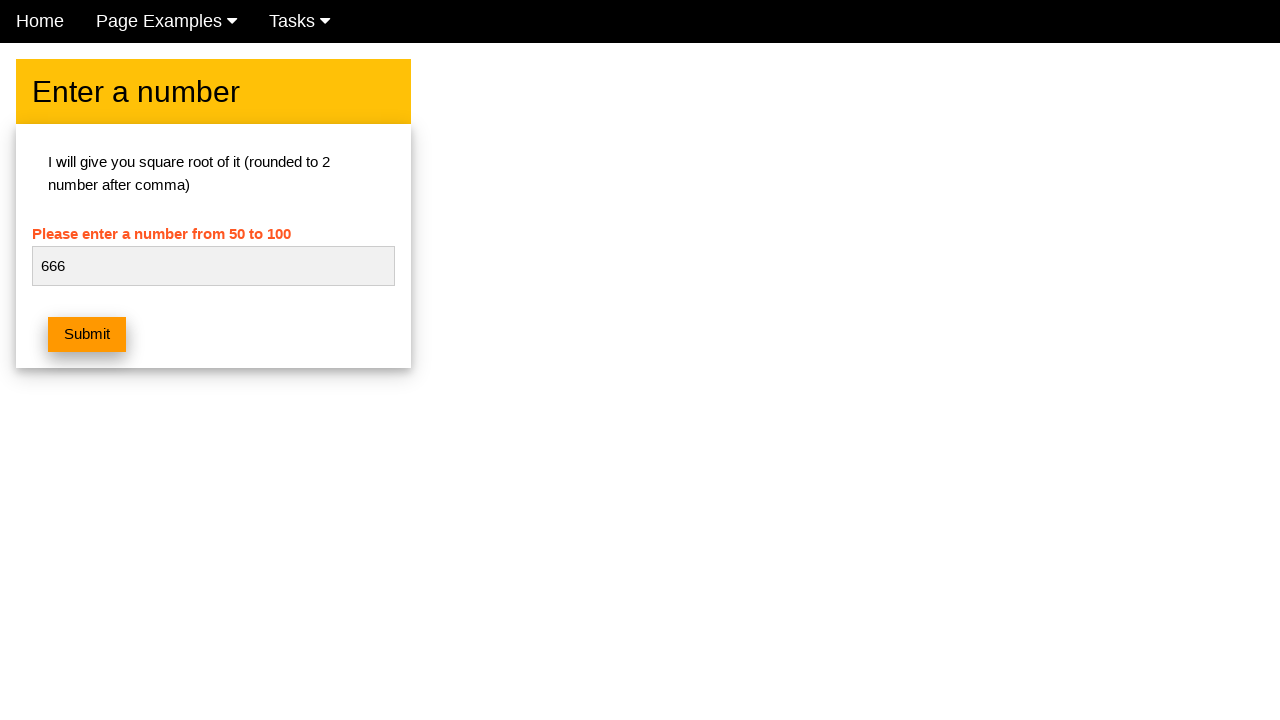